Tests the sidebar filter functionality on coinairank.com by opening the filter sidebar, examining checkbox structures, and attempting to click on an "Include Unverified" filter option to reveal additional content

Starting URL: https://coinairank.com

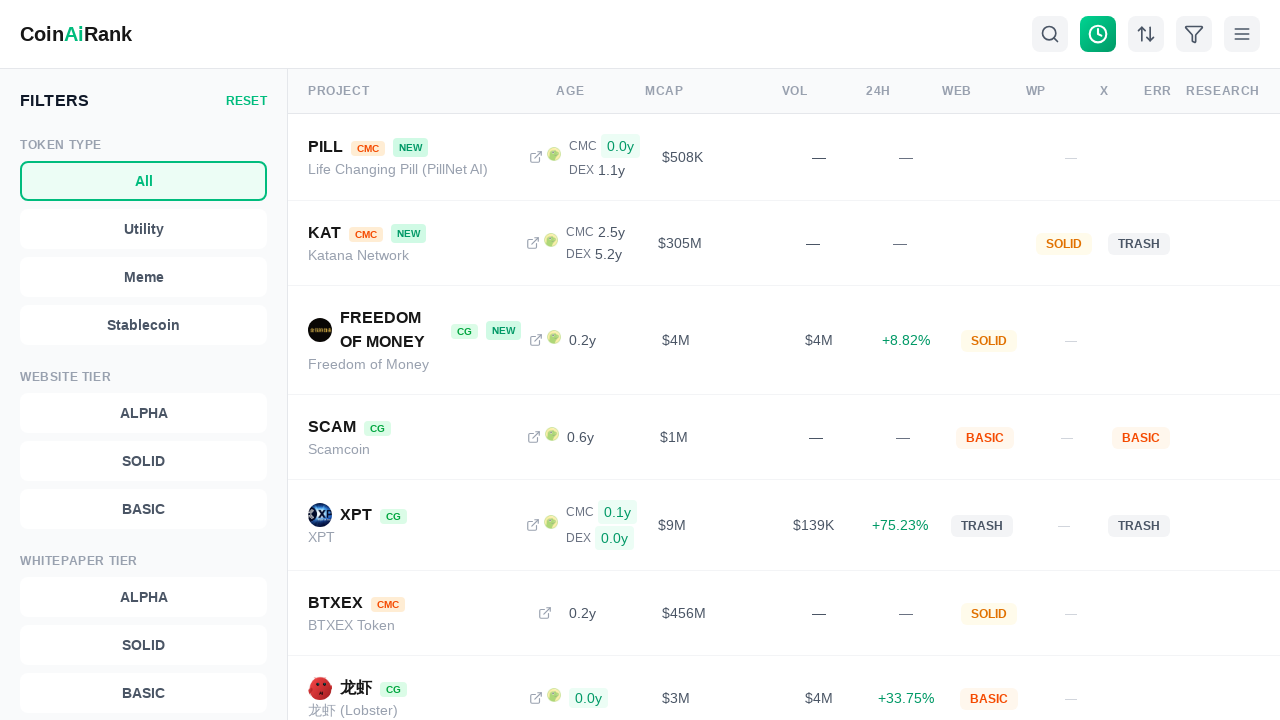

Waited for page to reach networkidle state
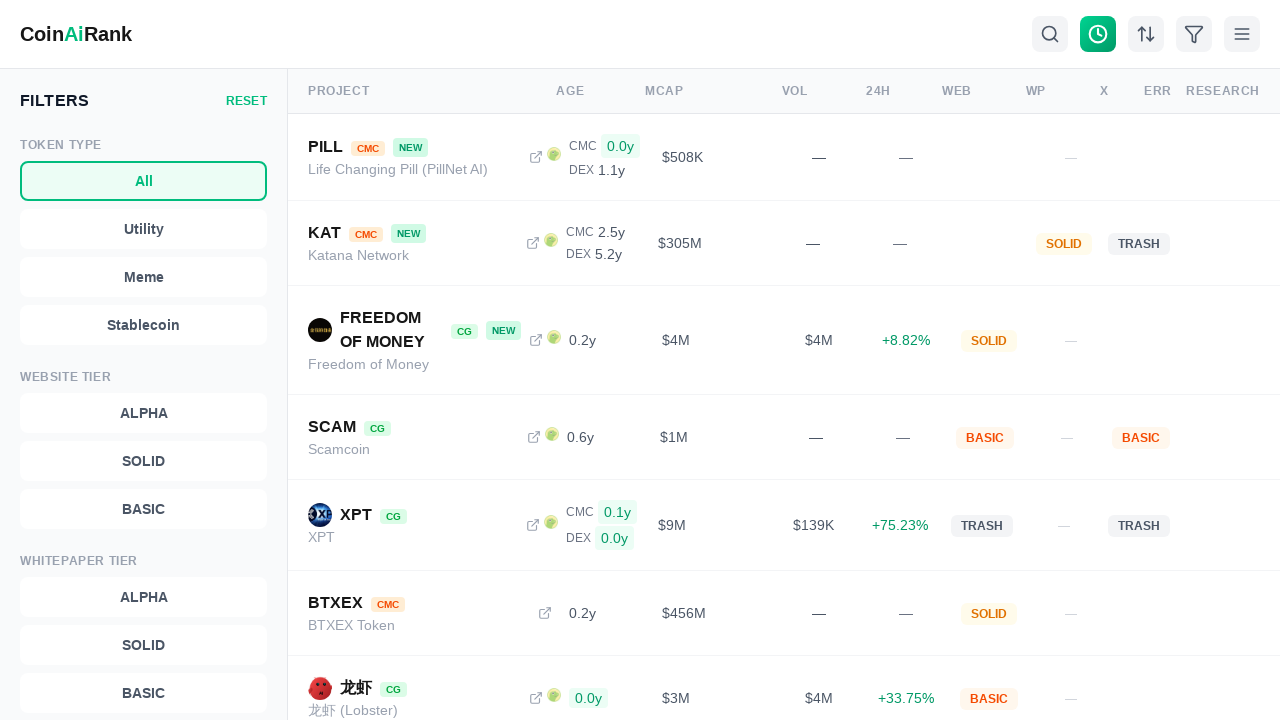

Waited 2 seconds for additional page loading
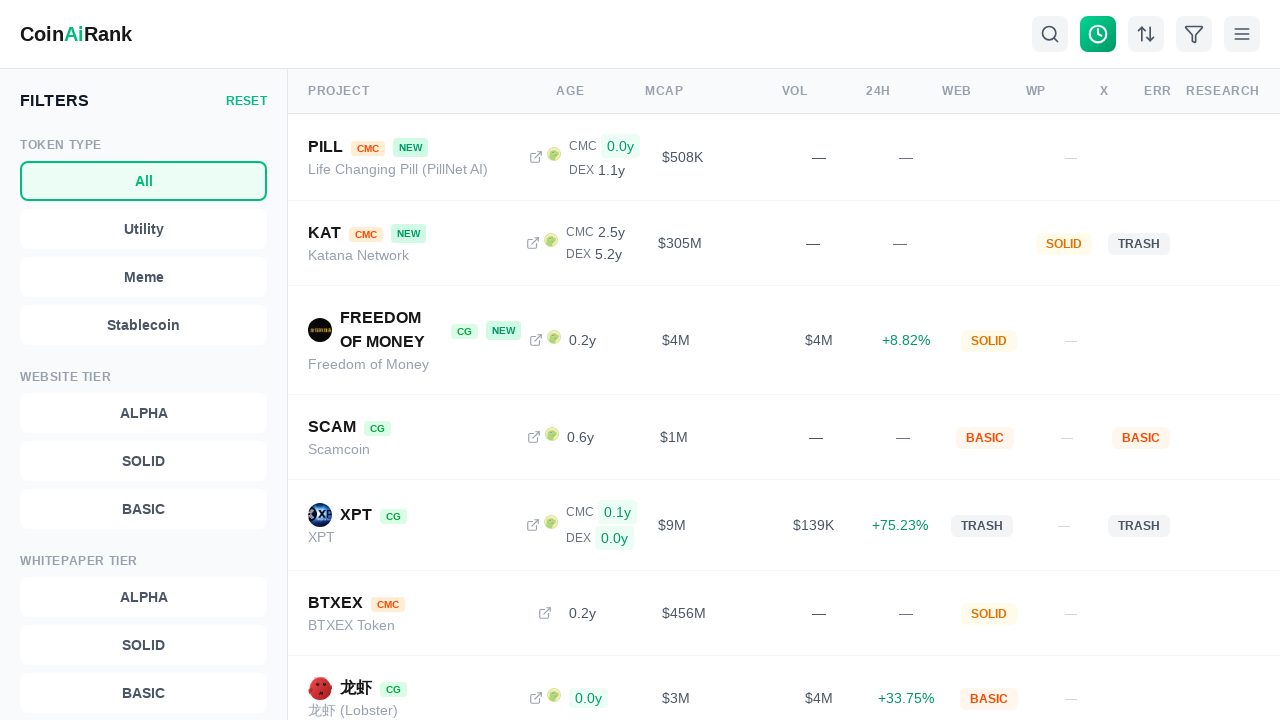

Located expand filters button
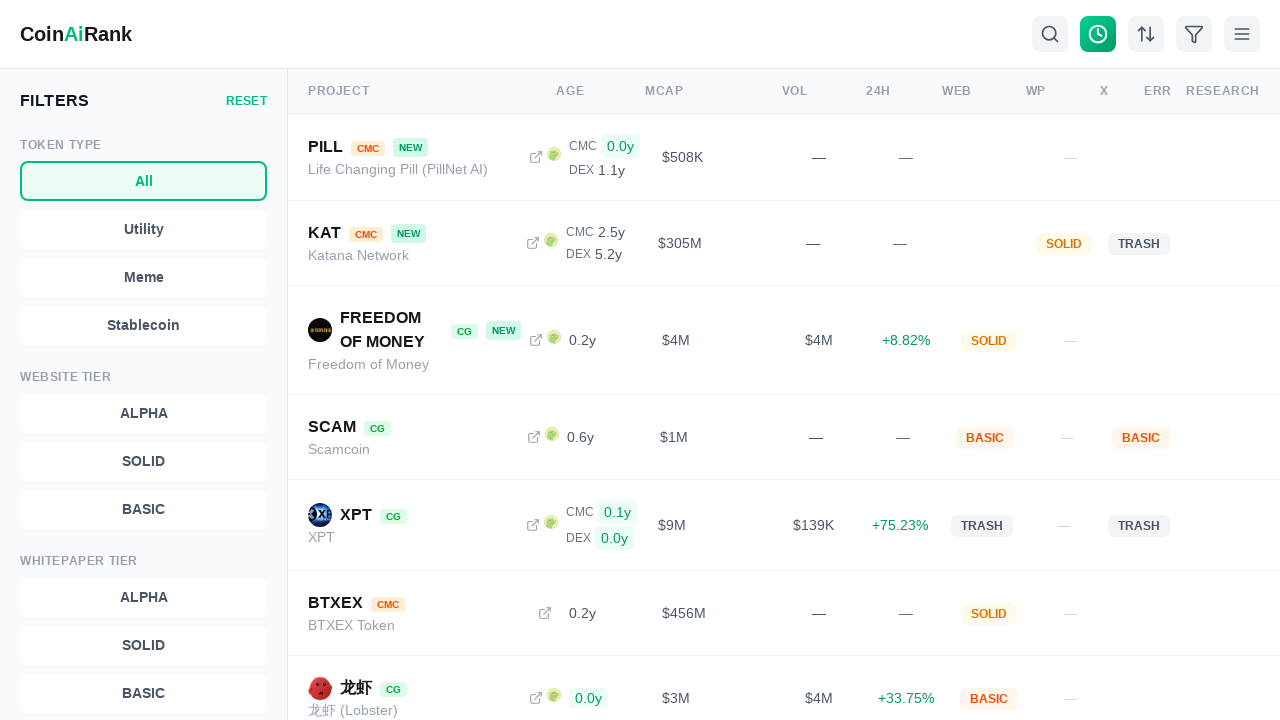

Clicked expand filters button to open sidebar at (1050, 34) on button[title="Expand Filters"] >> internal:or="button >> nth=0"
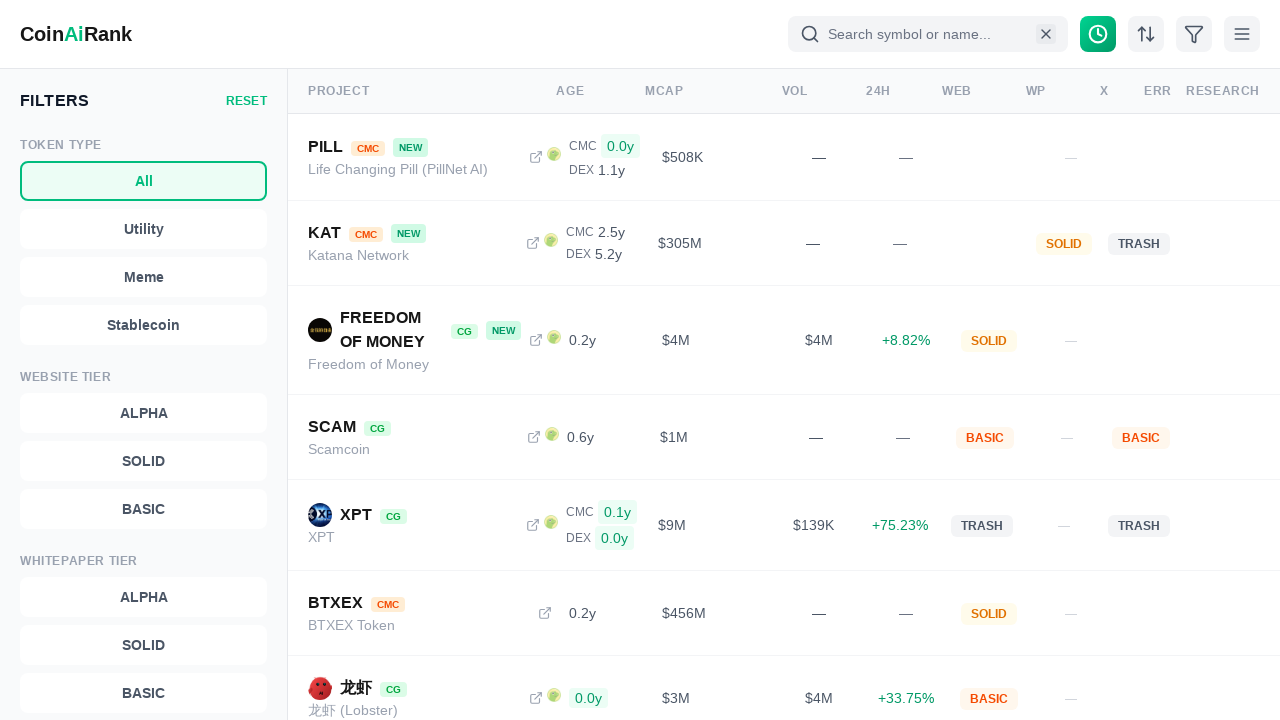

Waited 1 second for sidebar to open
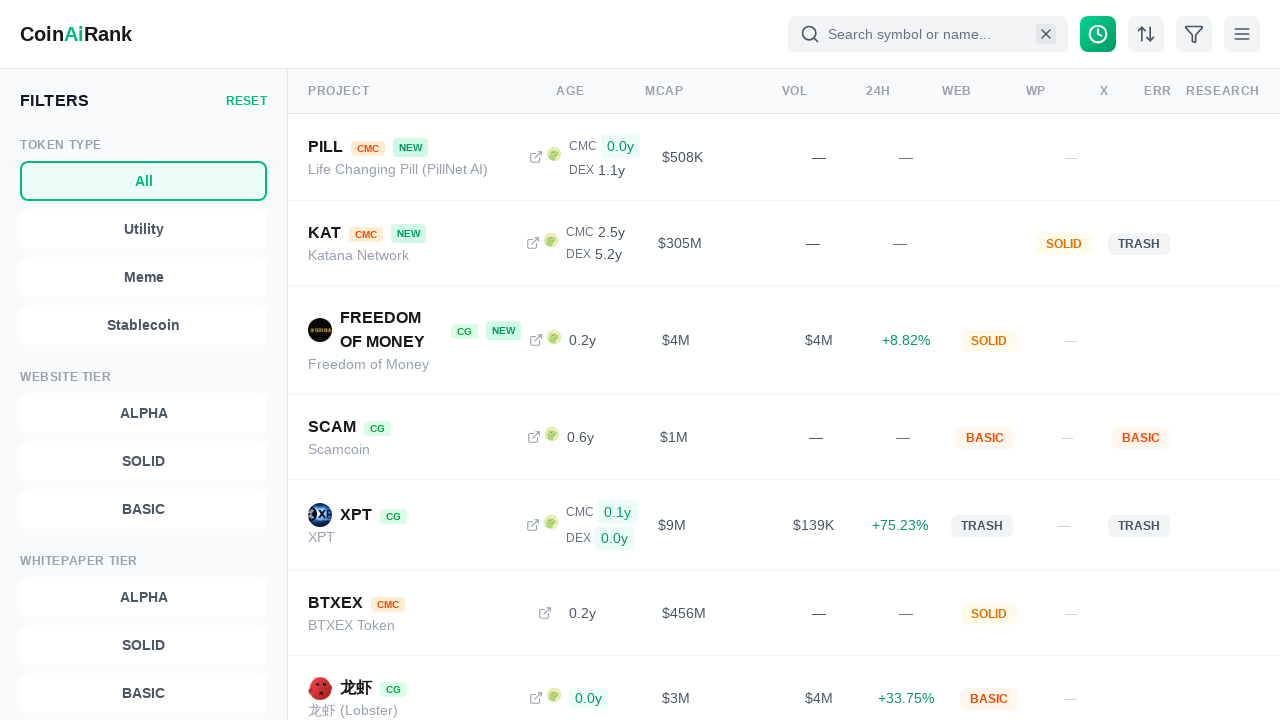

Located 'Include Unverified' span element
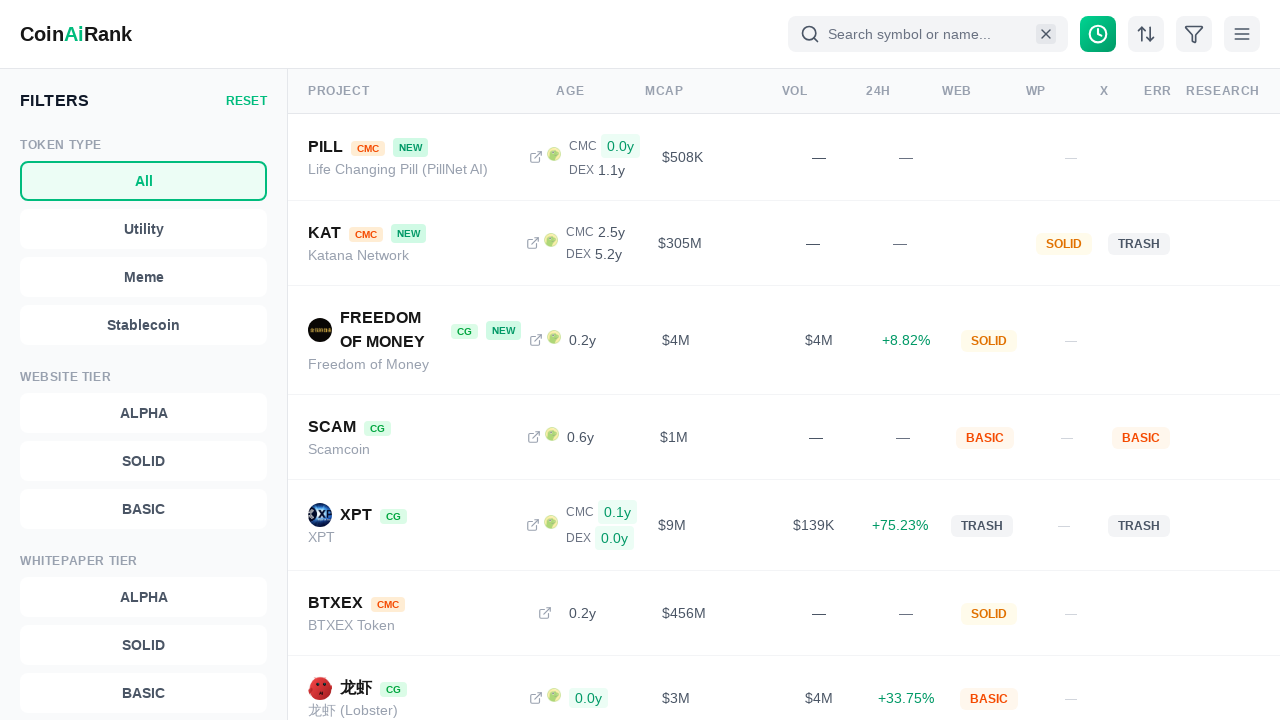

Waited 2 seconds for filter to take effect
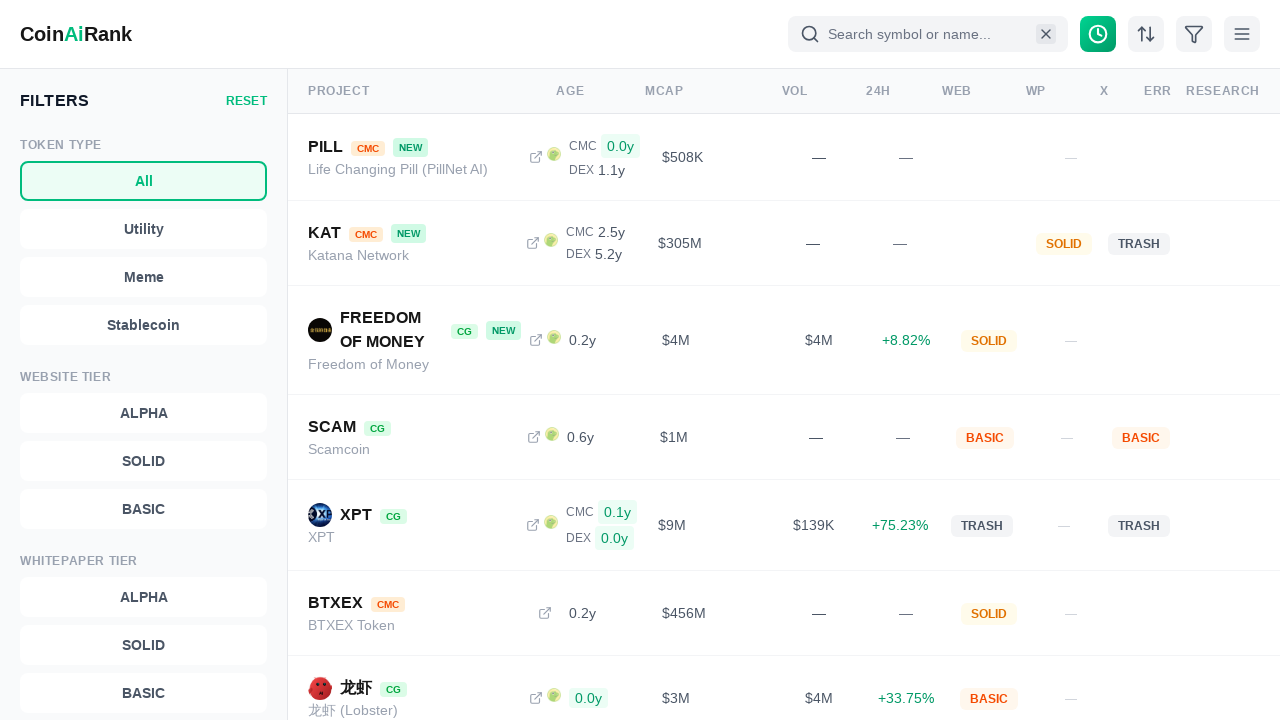

Checked if KTA section is visible after filter applied
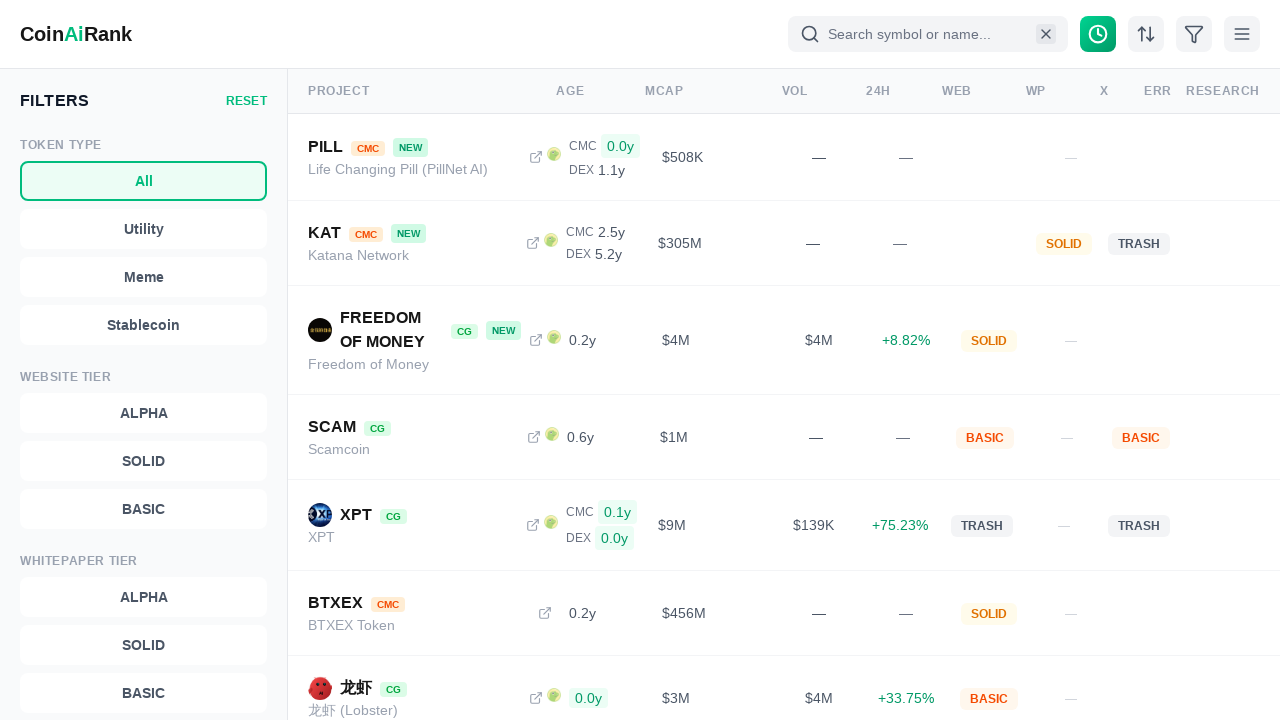

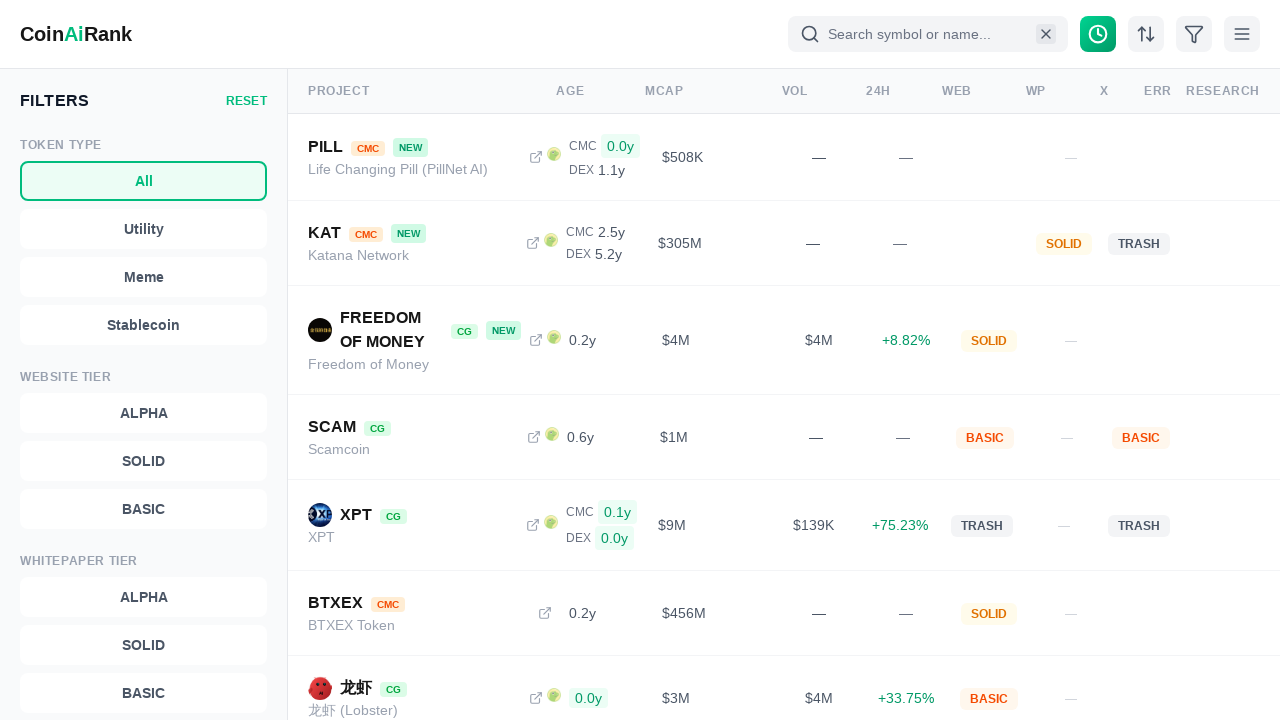